Tests drag and drop functionality by dragging column A to column B and verifying the elements have swapped positions

Starting URL: https://the-internet.herokuapp.com/drag_and_drop

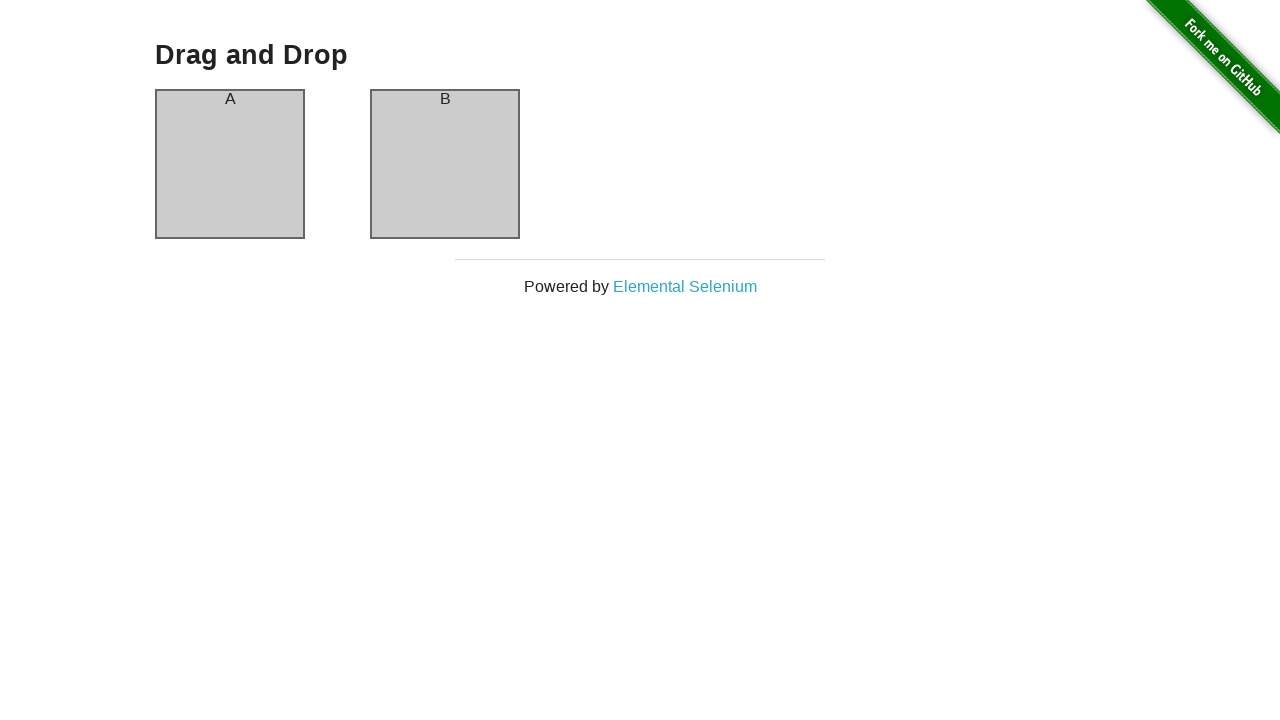

Located source element column A
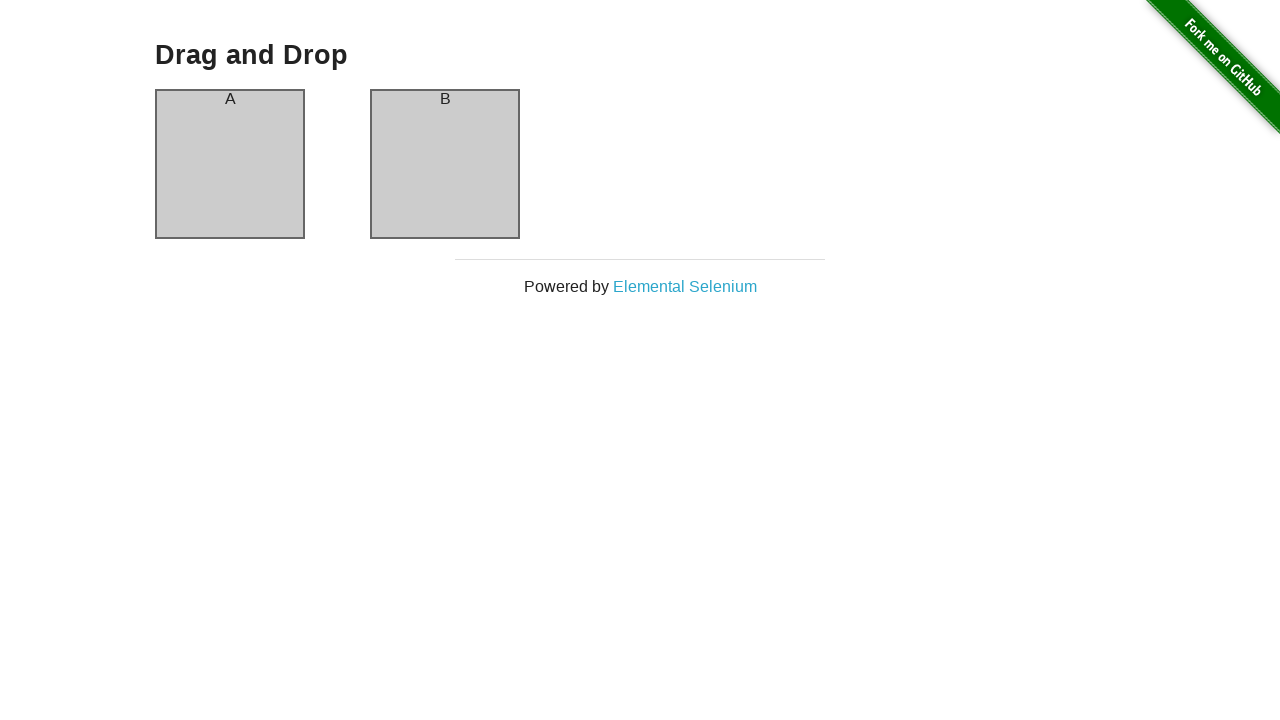

Located target element column B
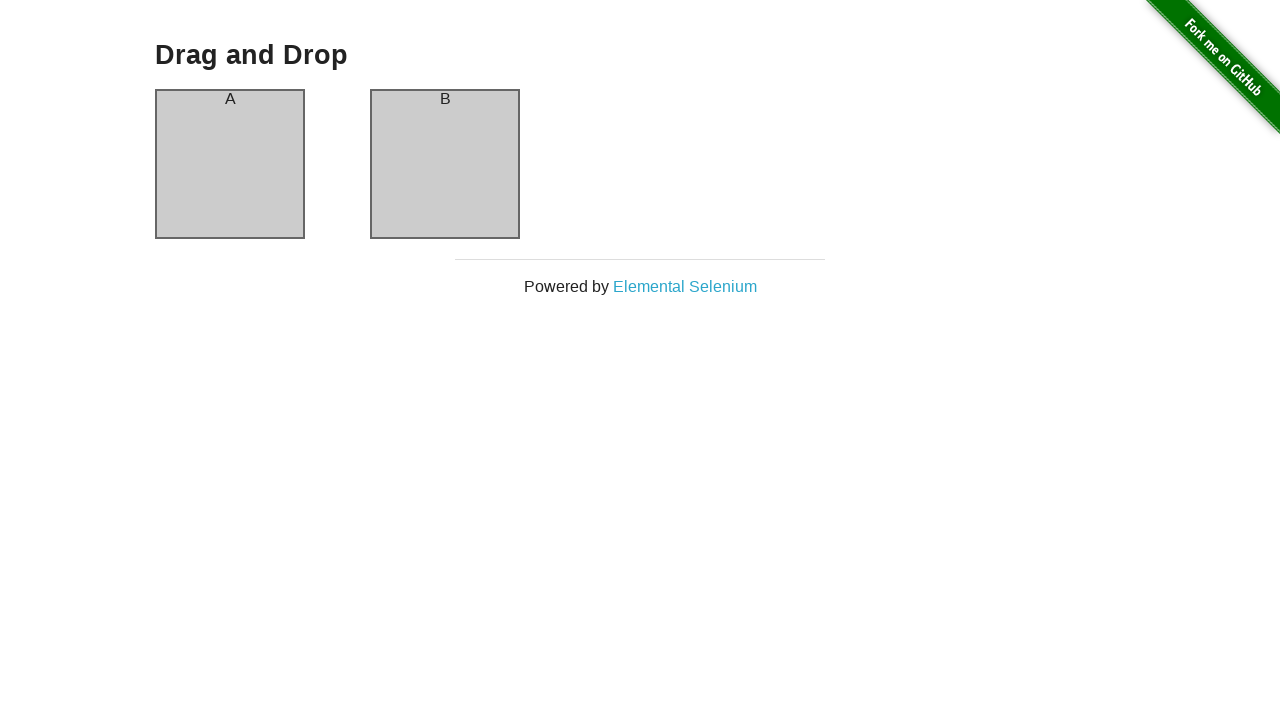

Dragged column A to column B at (445, 164)
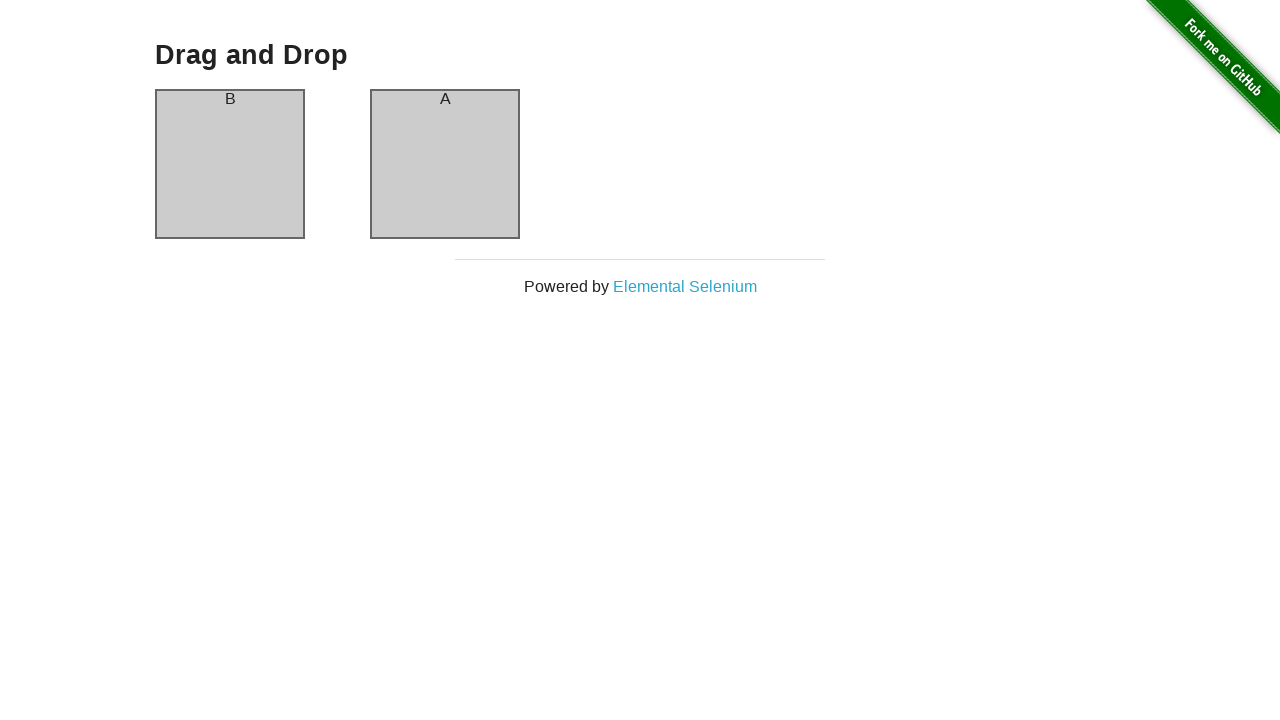

Located column A header to verify swap
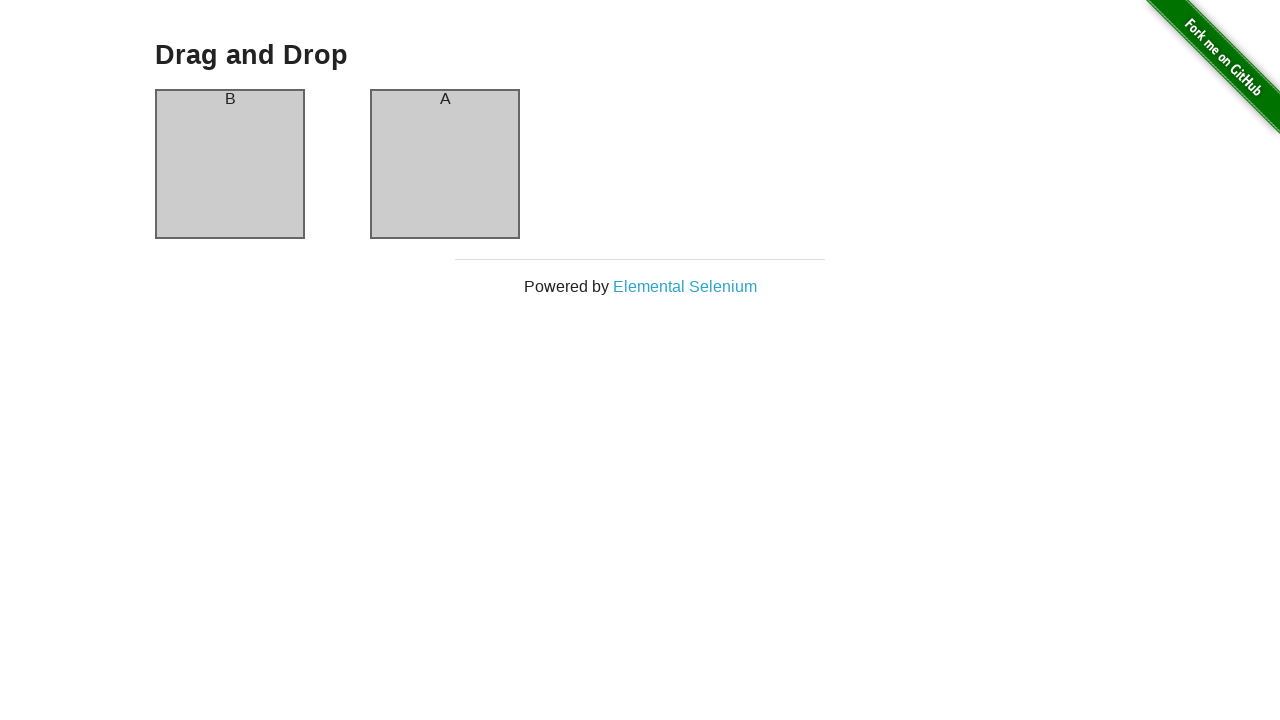

Verified column A header now contains 'B' - swap successful
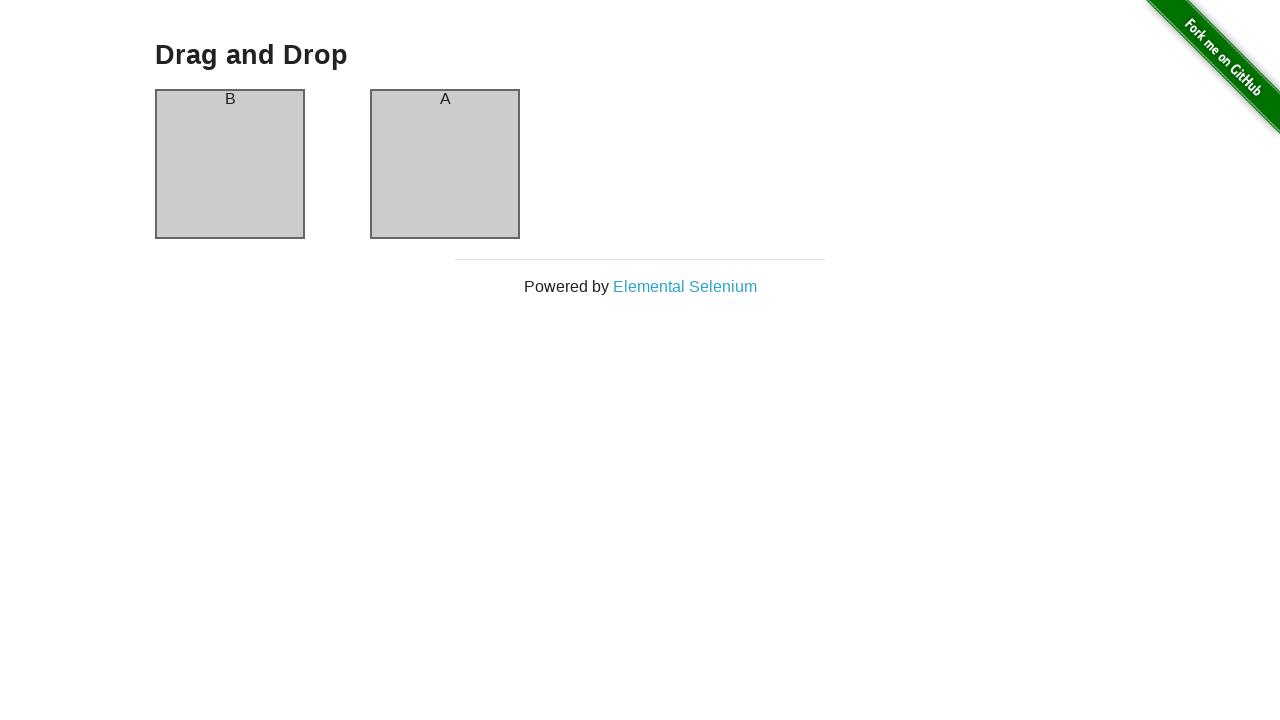

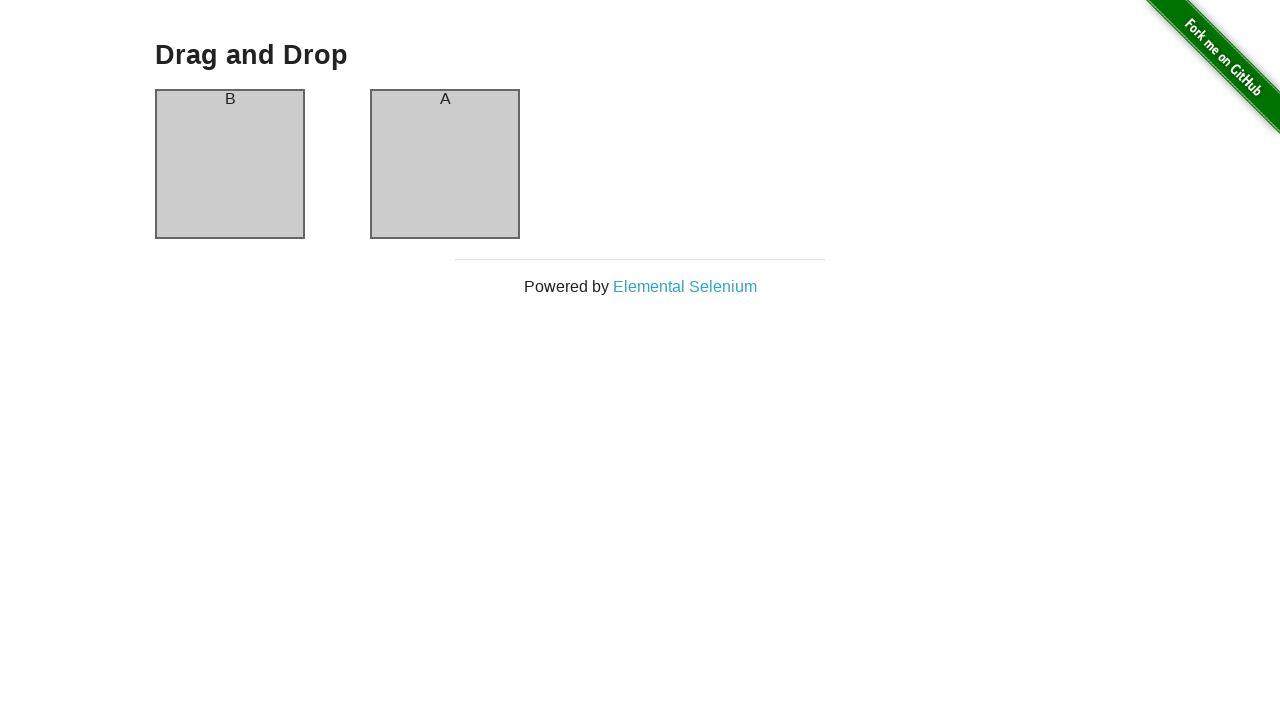